Tests email validation by entering an invalid email format without domain suffix

Starting URL: https://www.sharelane.com/cgi-bin/register.py

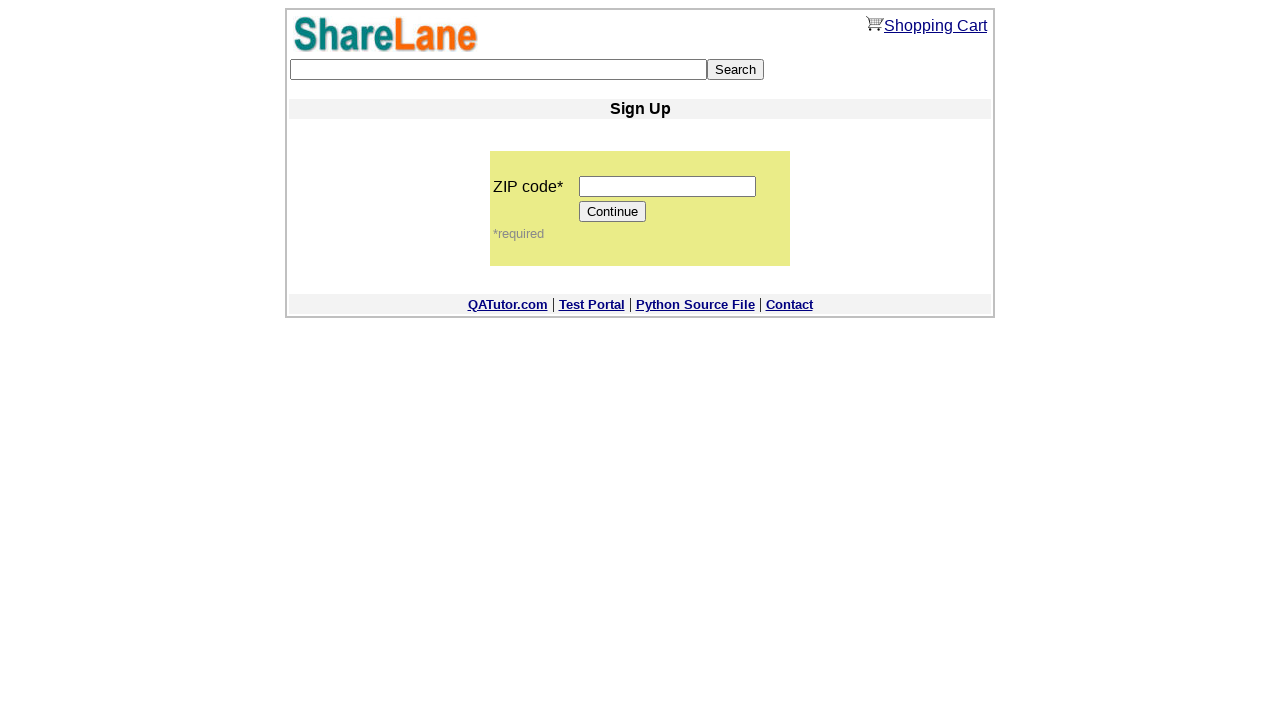

Entered zip code '18000' on input[name='zip_code']
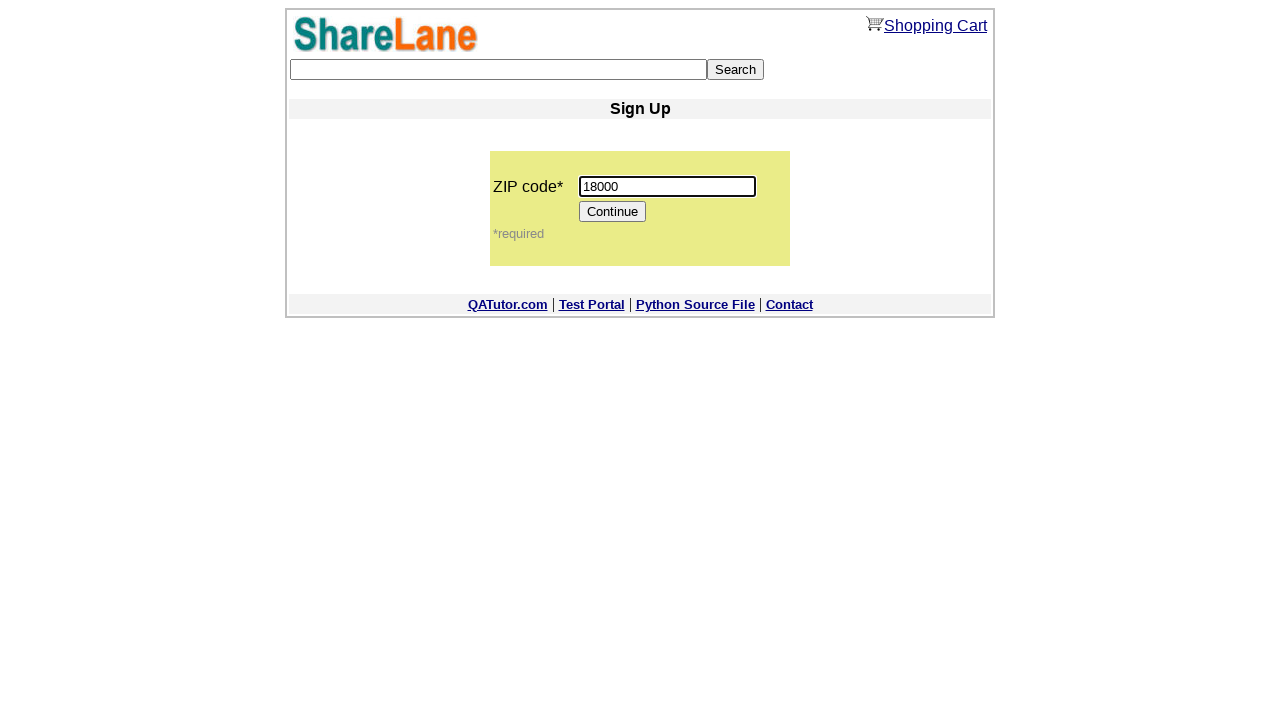

Clicked Continue button to proceed to registration form at (613, 212) on input[value='Continue']
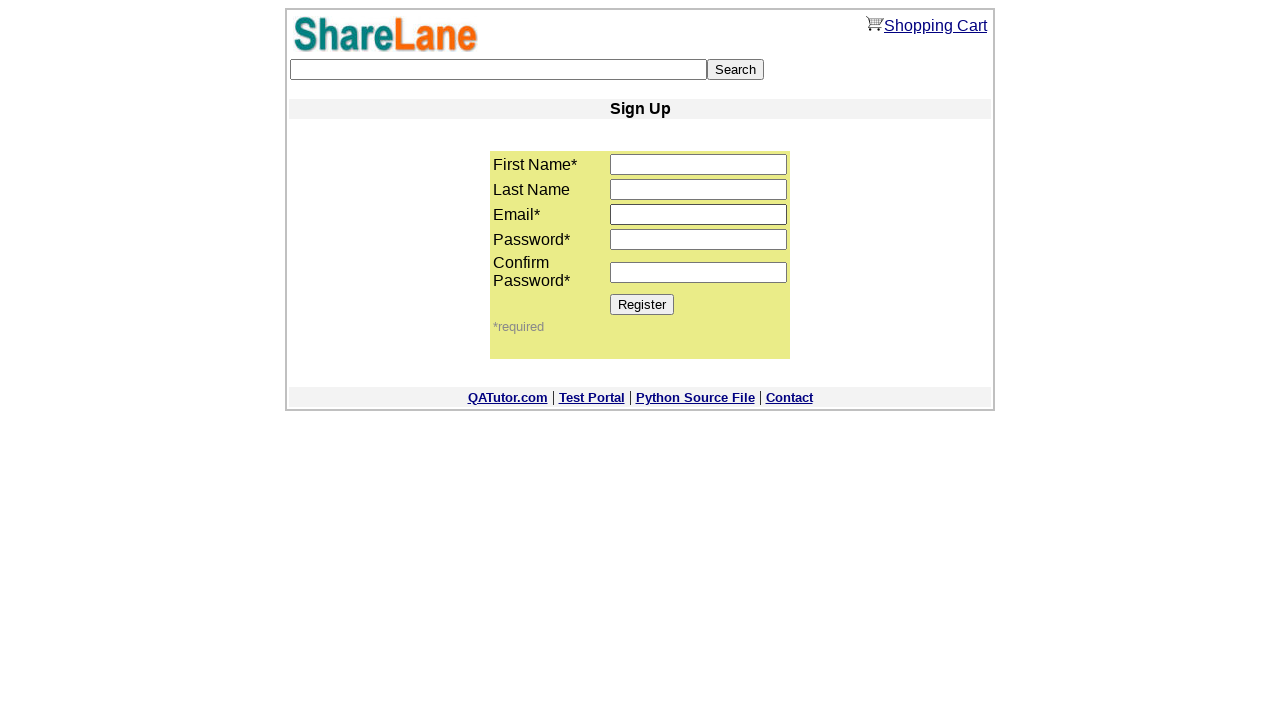

Entered first name 'Hlieb' on input[name='first_name']
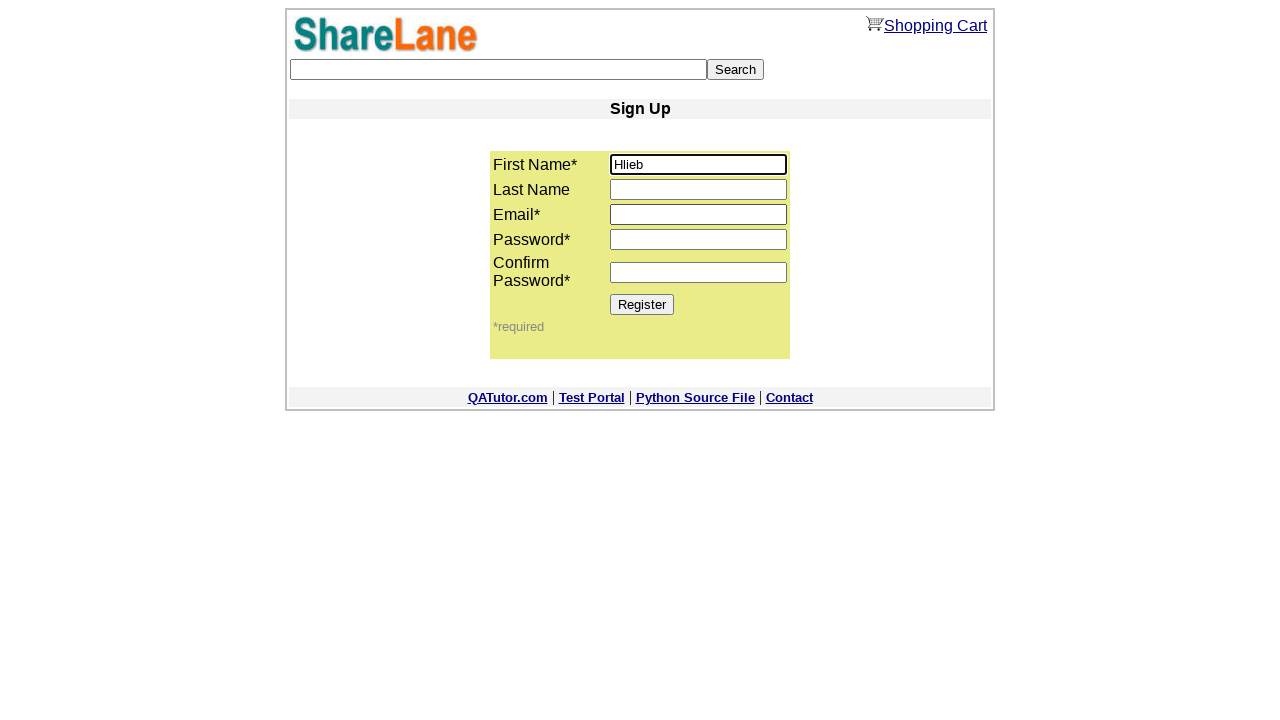

Entered invalid email 'Hlieb' without domain suffix on input[name='email']
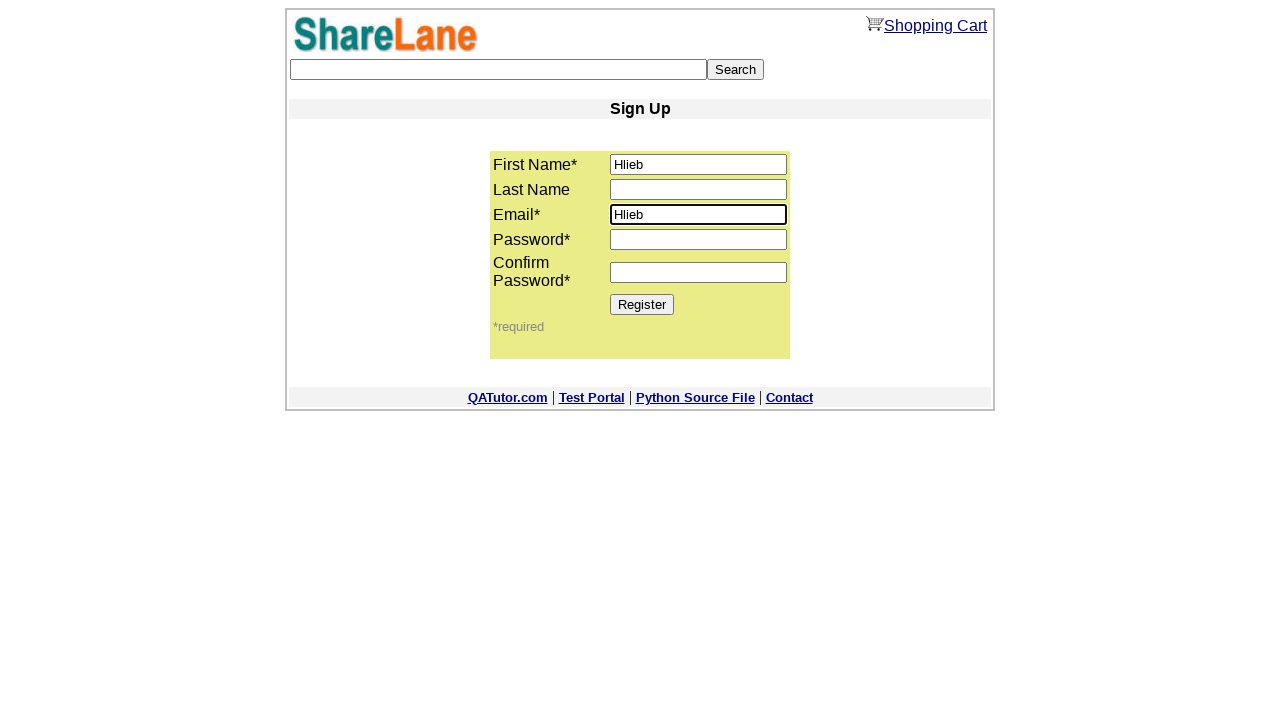

Entered password '1111' on input[name='password1']
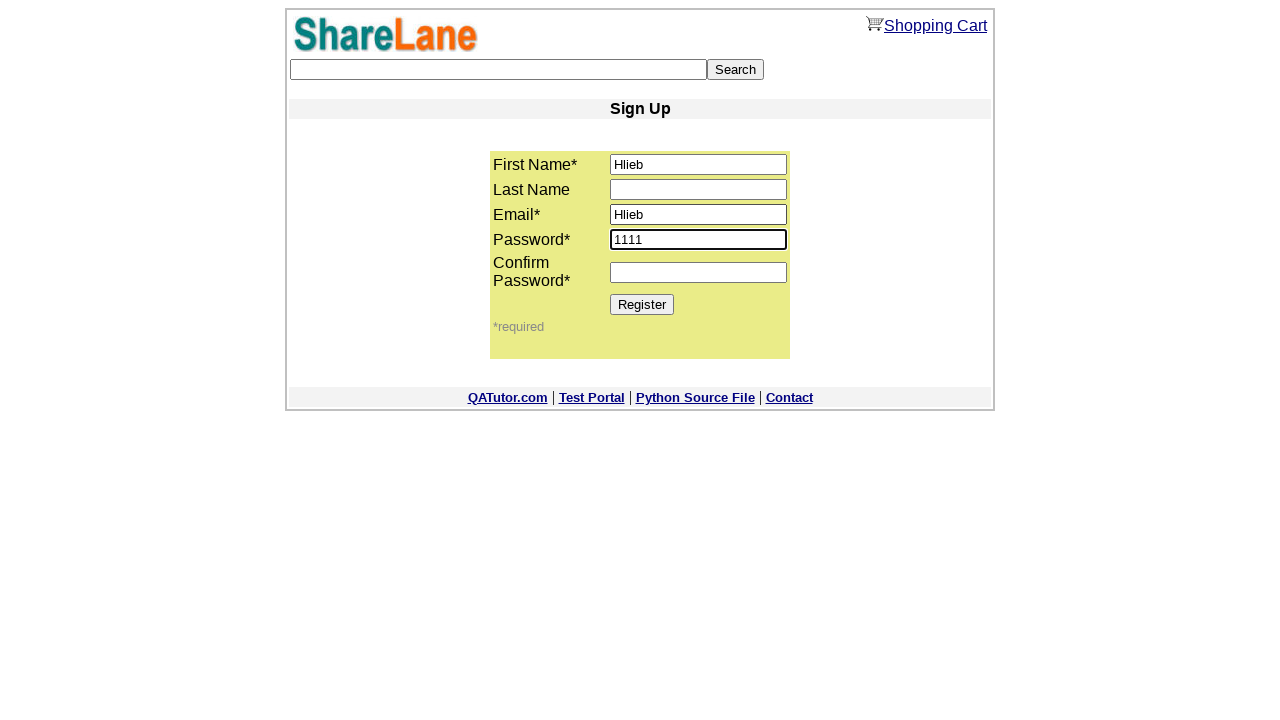

Confirmed password '1111' on input[name='password2']
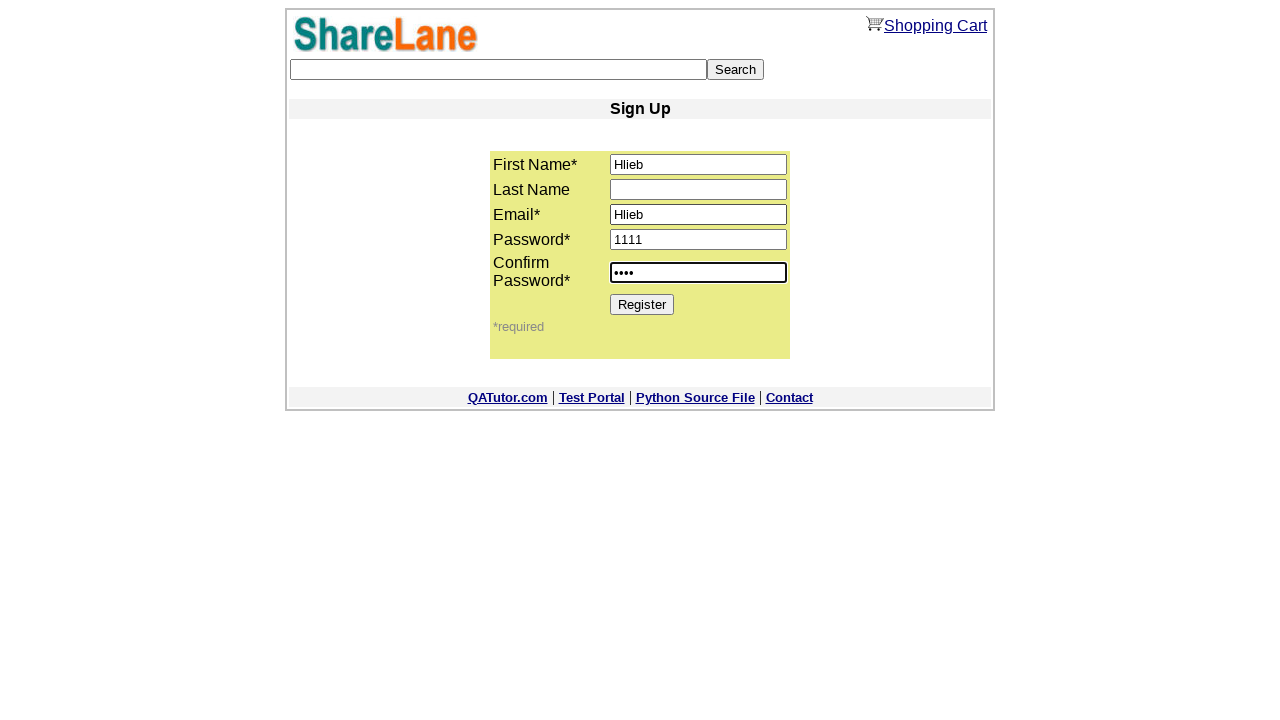

Clicked Register button to submit form with invalid email at (642, 304) on input[value='Register']
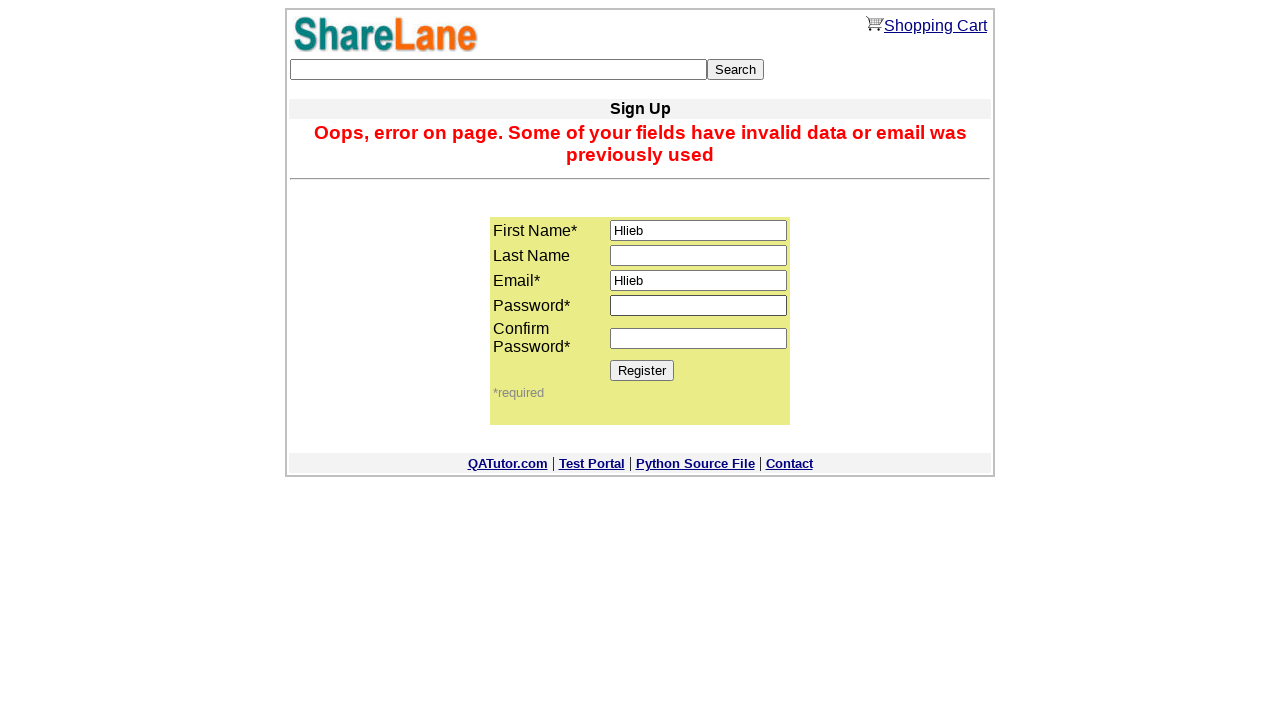

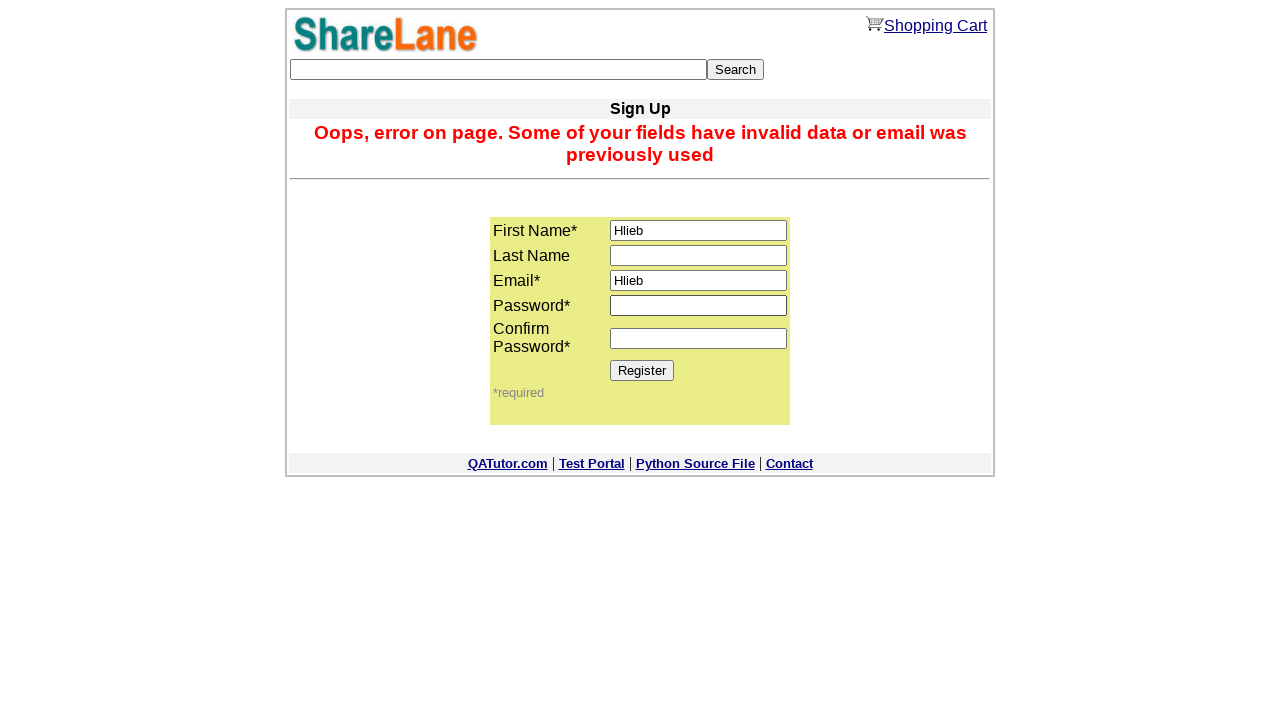